Tests GUI form elements by filling in name, email, phone, and address fields on a practice automation page

Starting URL: https://testautomationpractice.blogspot.com/

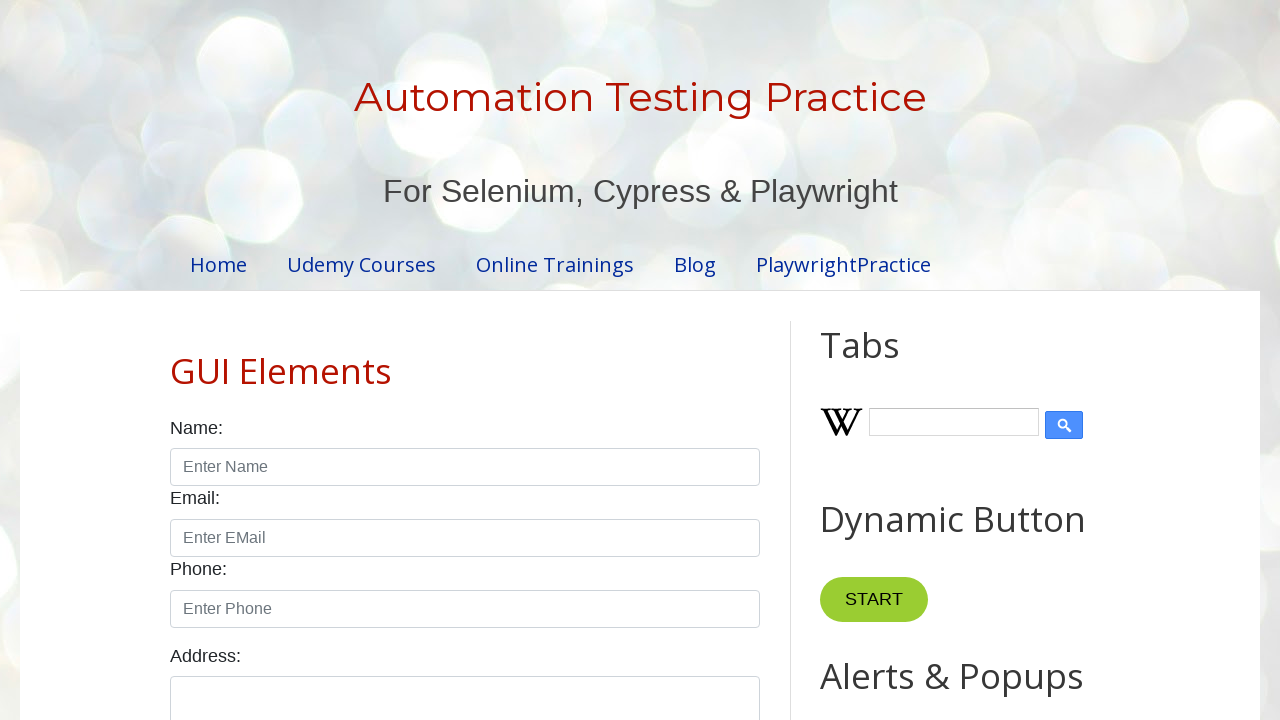

Navigated to practice automation page
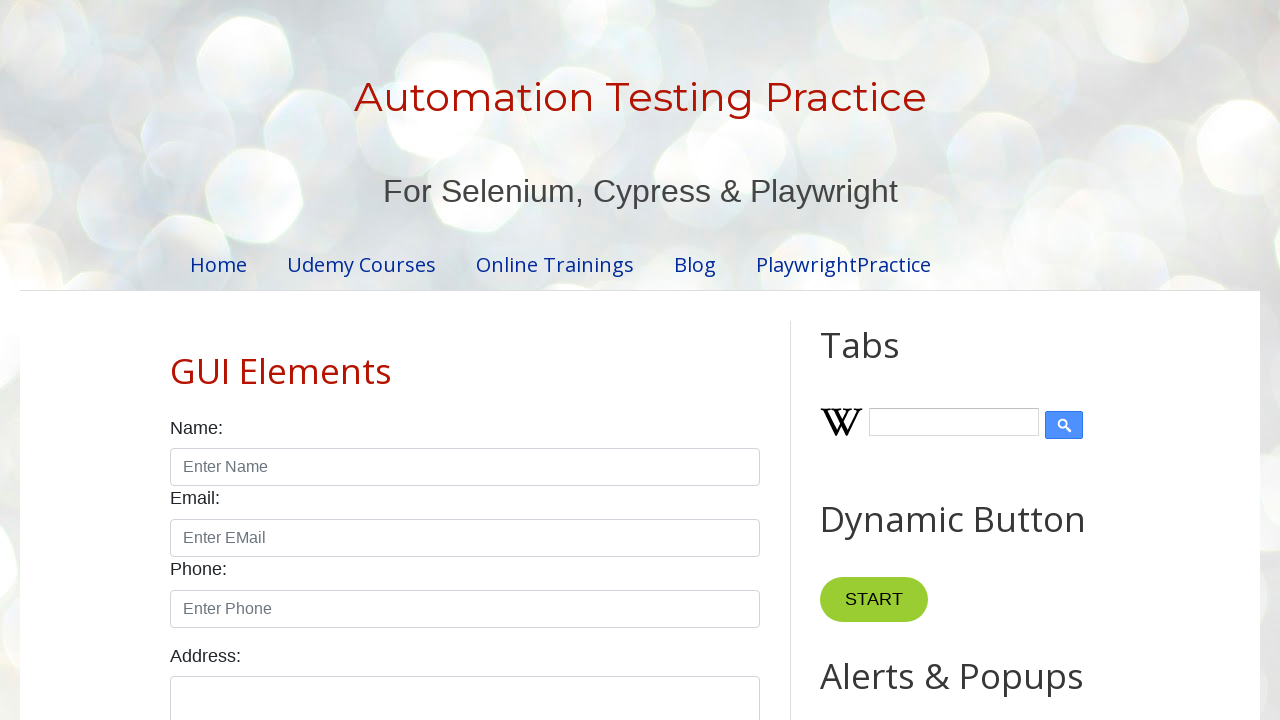

Filled name field with 'Praveena' on input#name
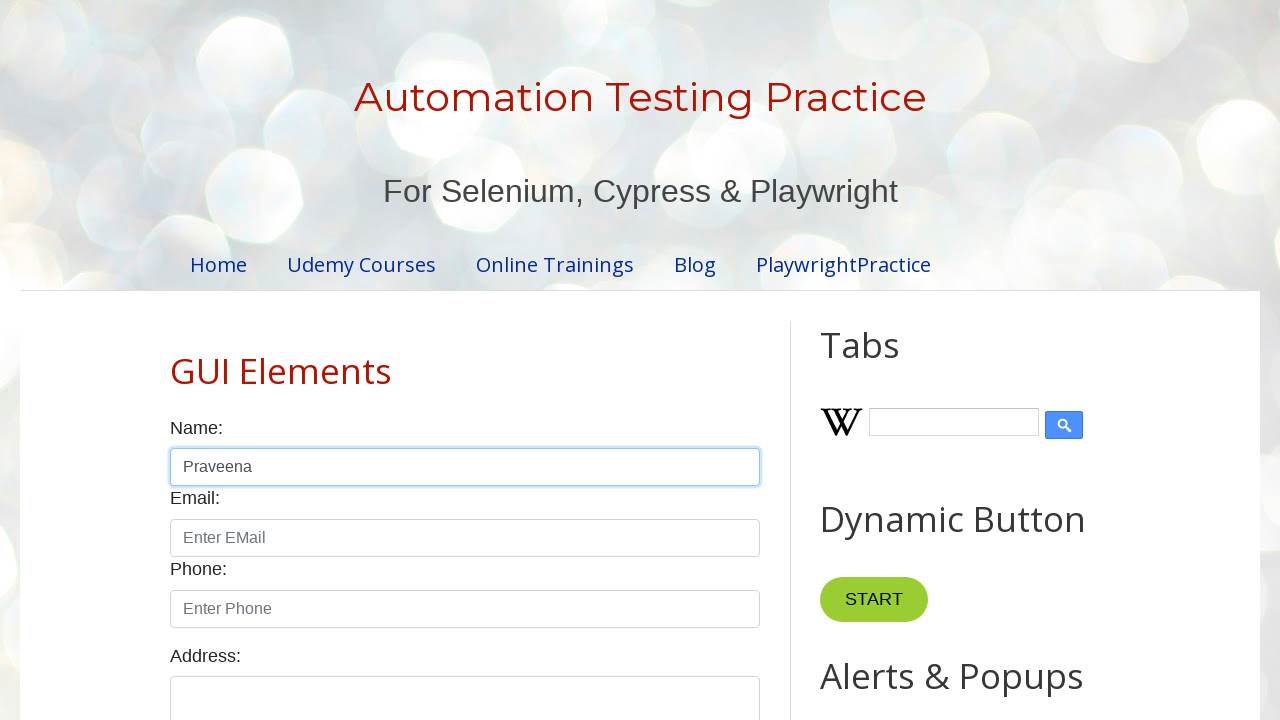

Filled email field with 'Pree@gmail.com' on input#email
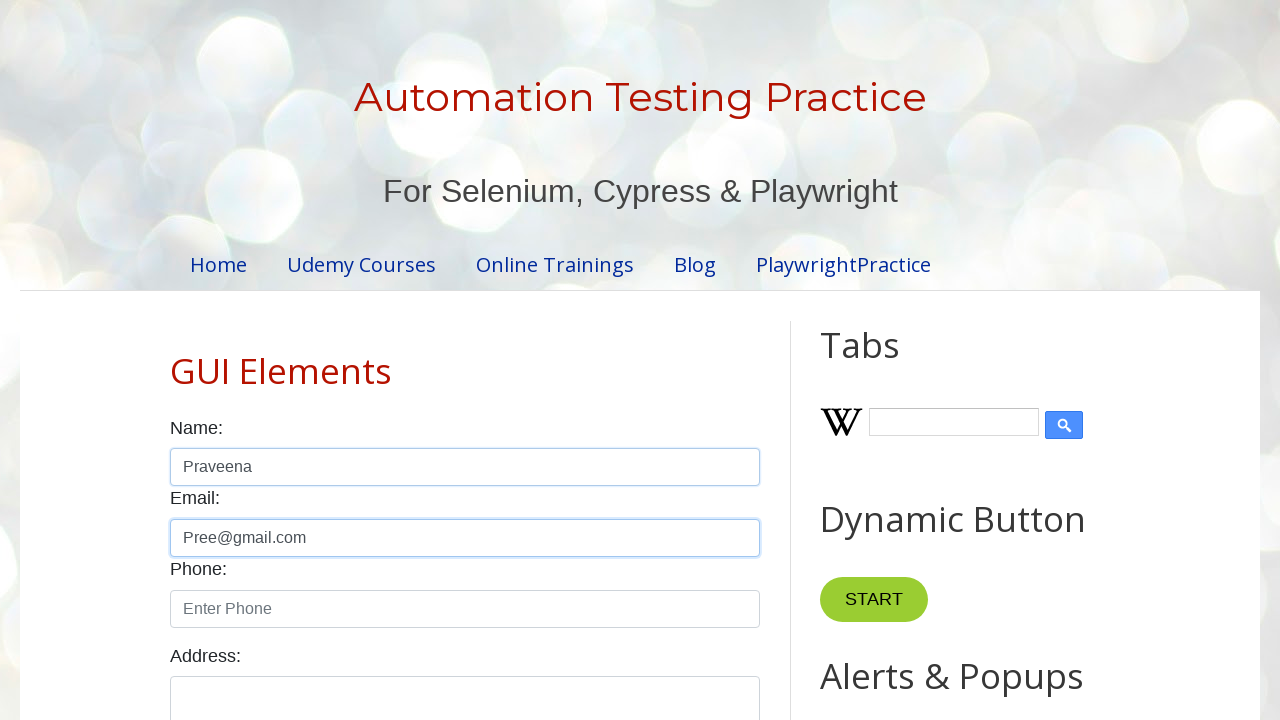

Filled phone field with '0761001236' on input#phone
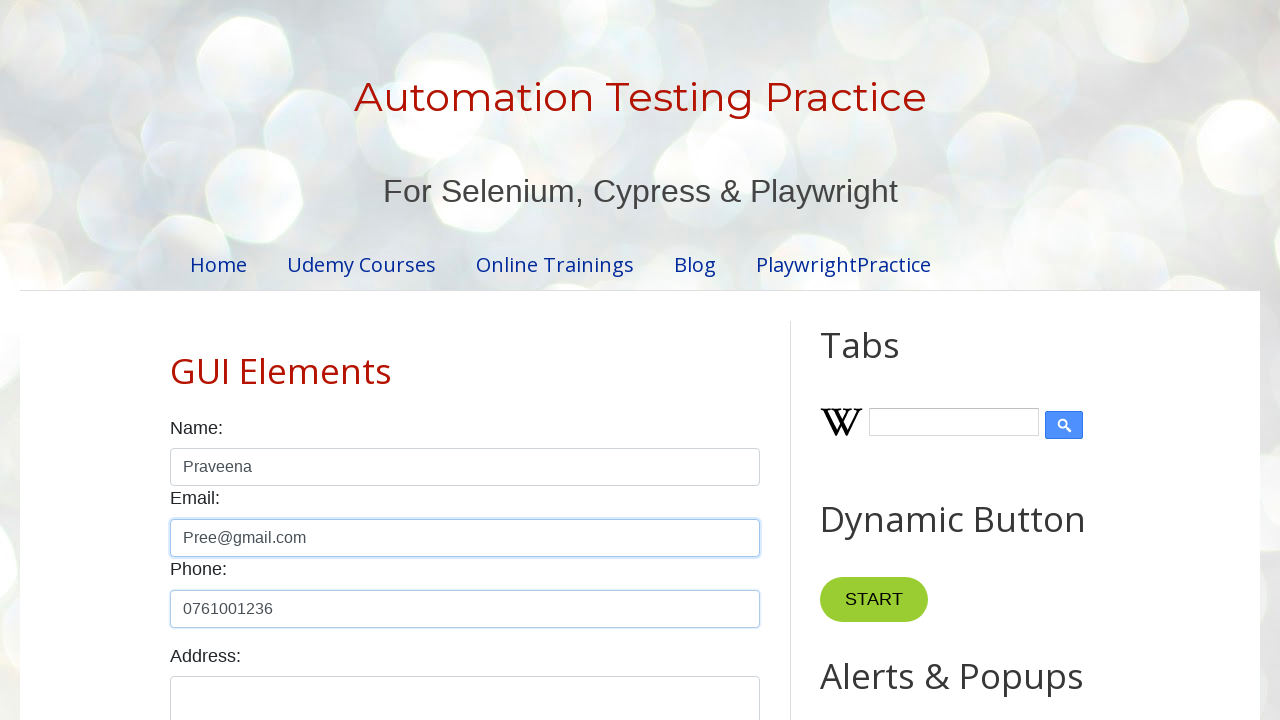

Filled address field with 'No:111/B,Thammita,Makevita' on textarea#textarea
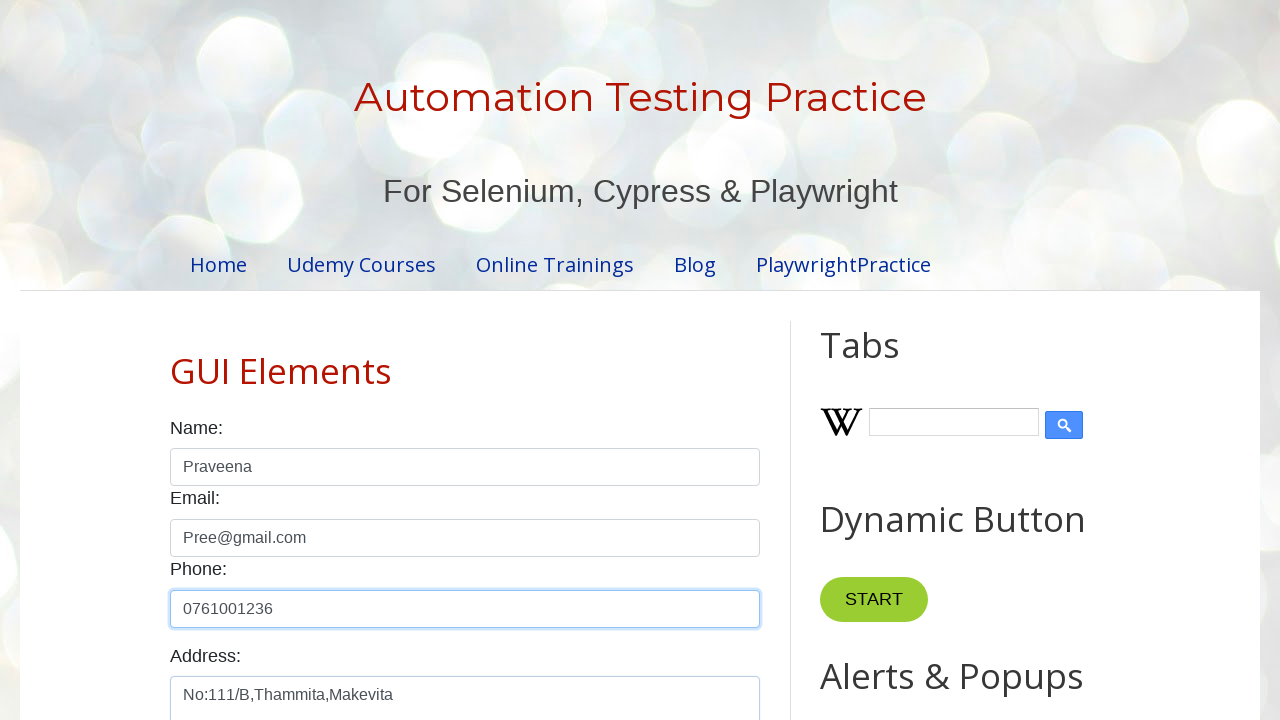

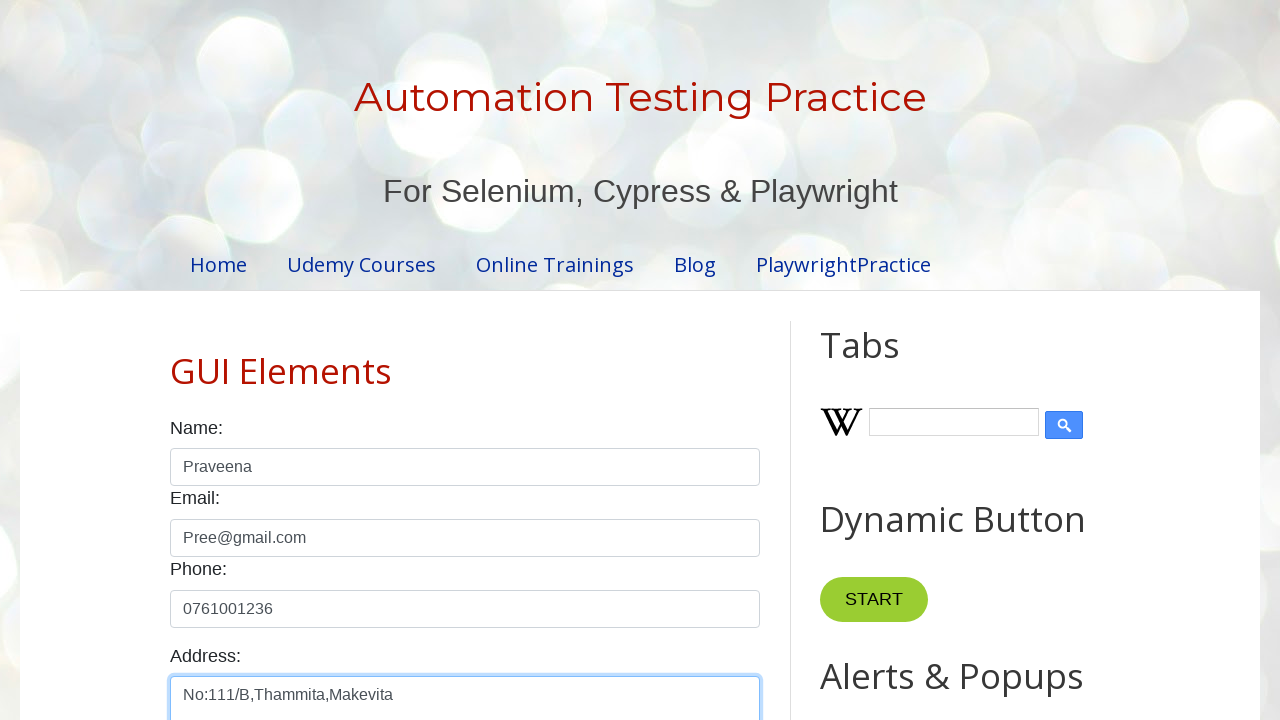